Tests a practice form by filling out all fields including personal information, date of birth, subjects, hobbies, file upload, and address, then submits and verifies the submitted data is displayed correctly.

Starting URL: https://demoqa.com/

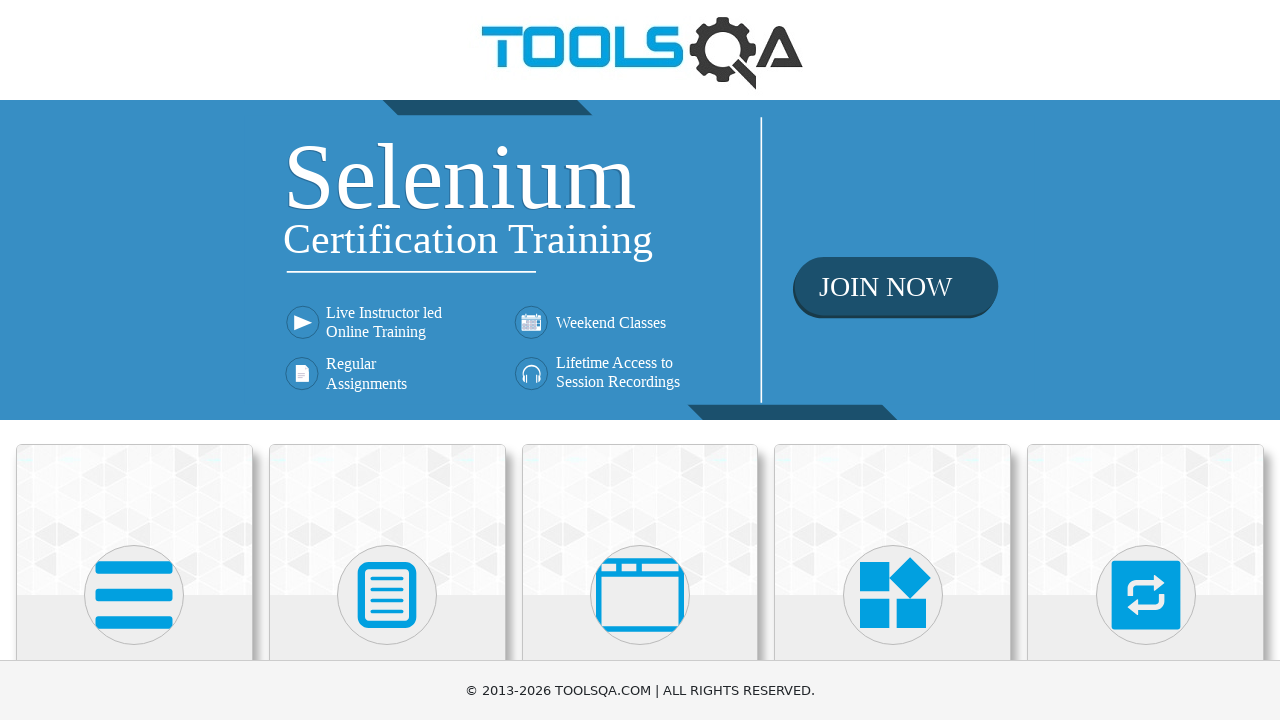

Scrolled down 400px to view Forms section
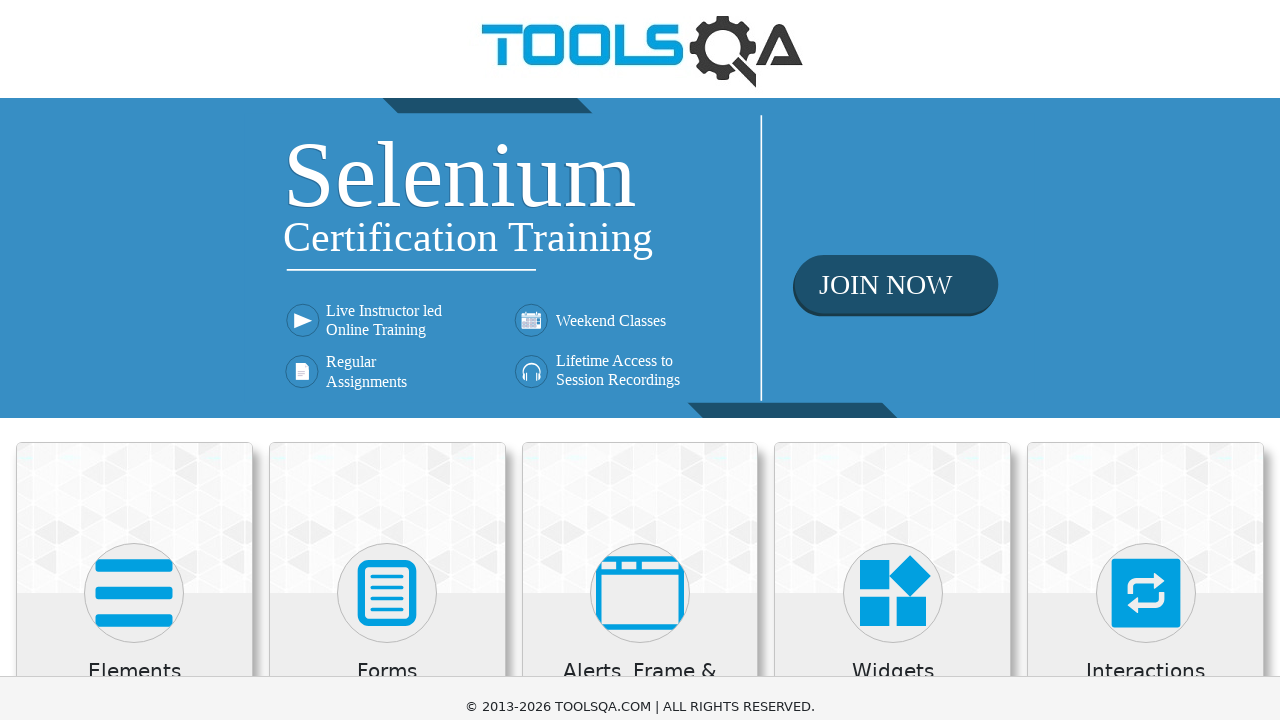

Clicked on Forms card at (387, 273) on xpath=//h5[text()='Forms']
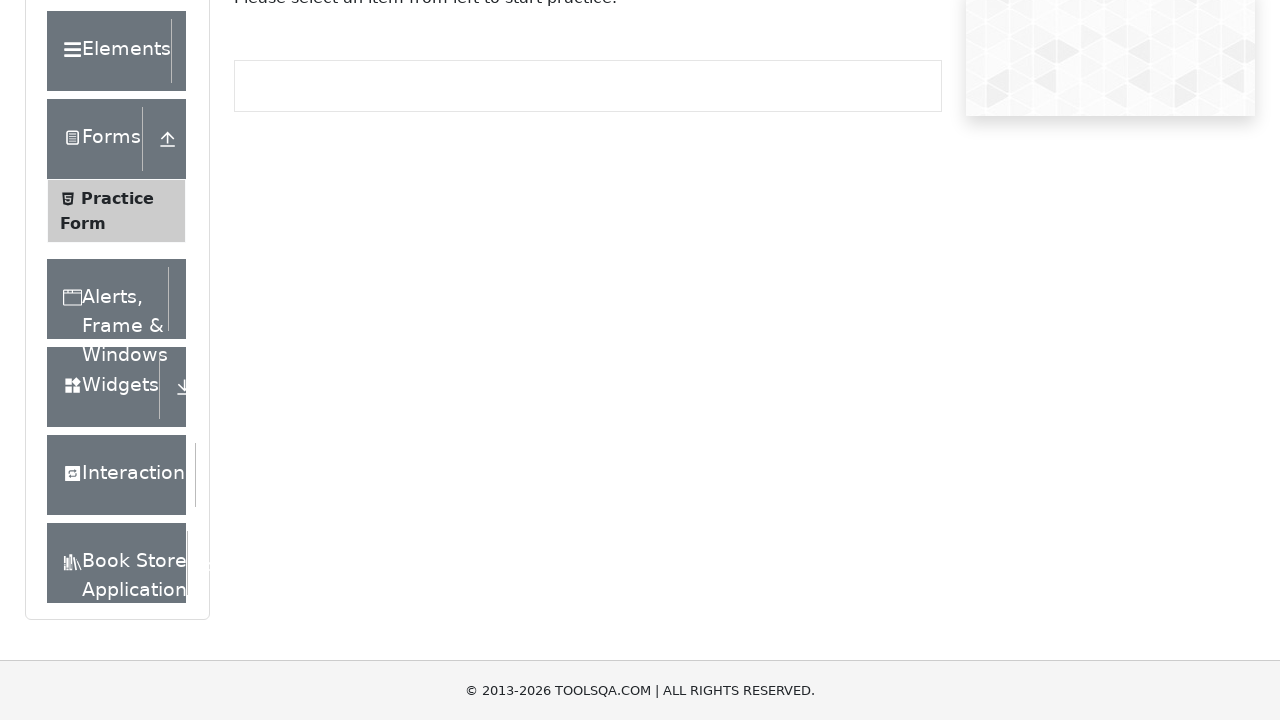

Clicked on Practice Form link at (117, 198) on xpath=//span[text()='Practice Form']
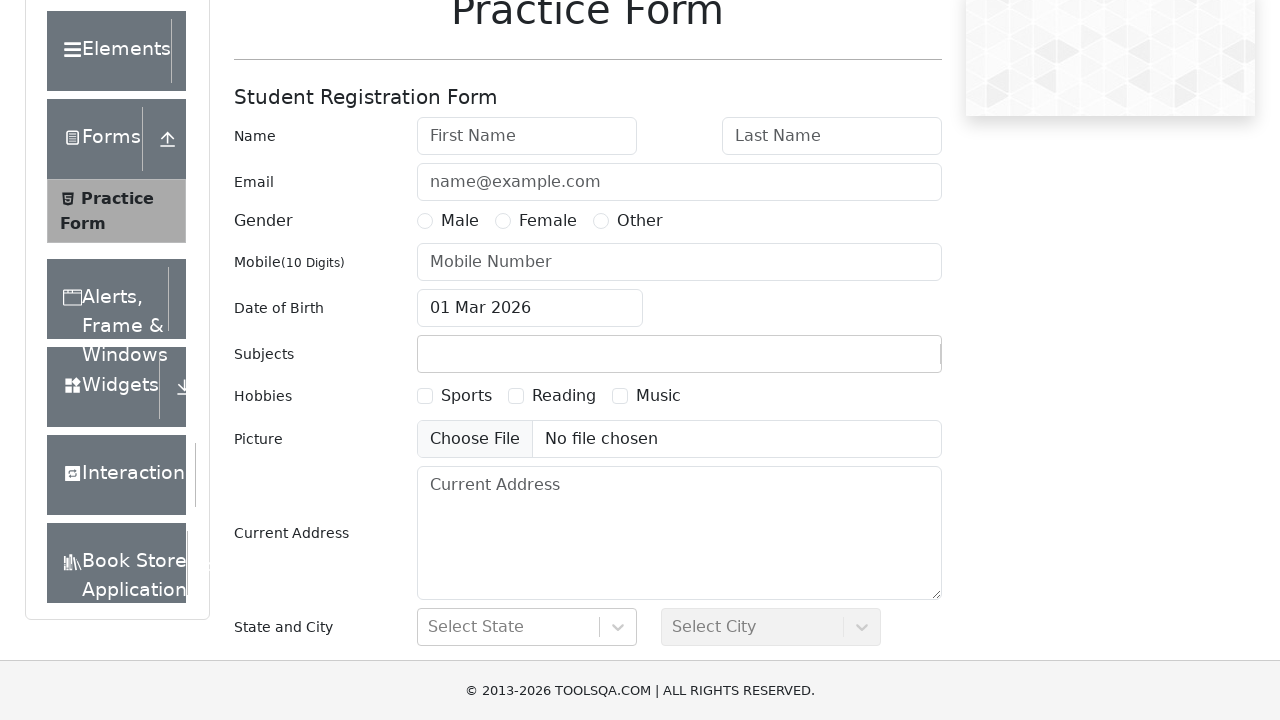

Filled first name field with 'Daniel' on #firstName
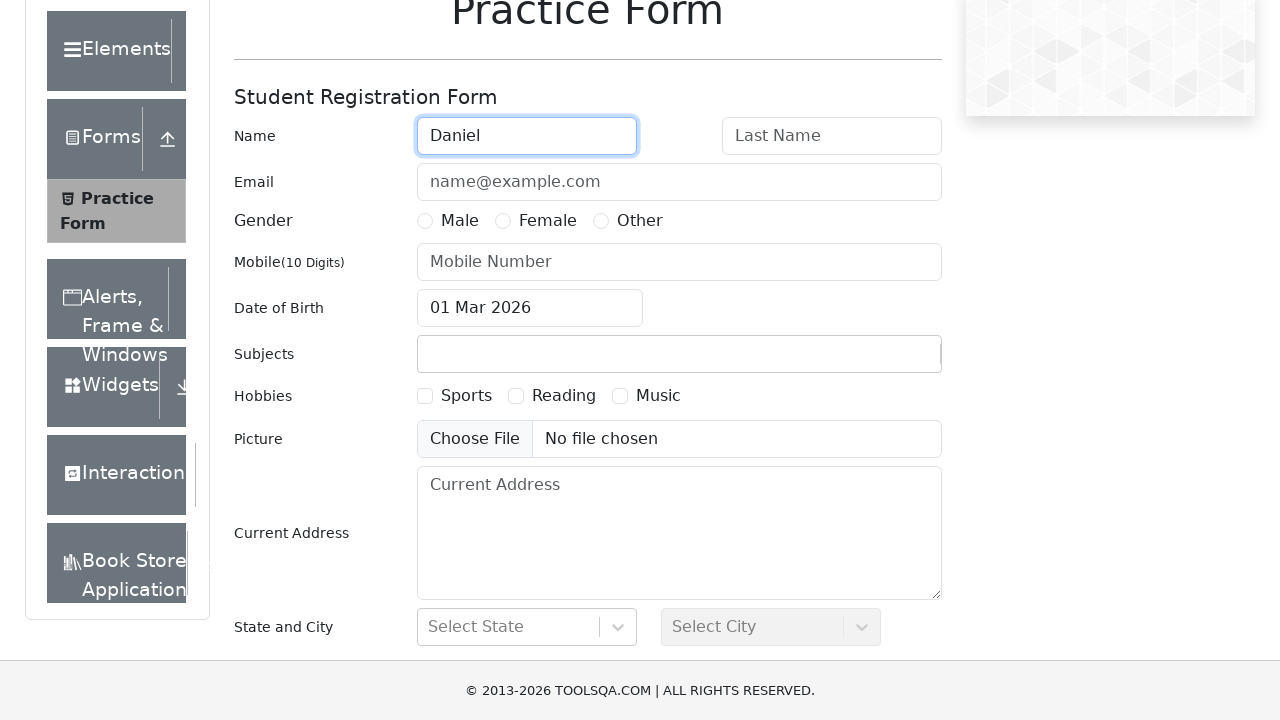

Filled last name field with 'Mindru' on #lastName
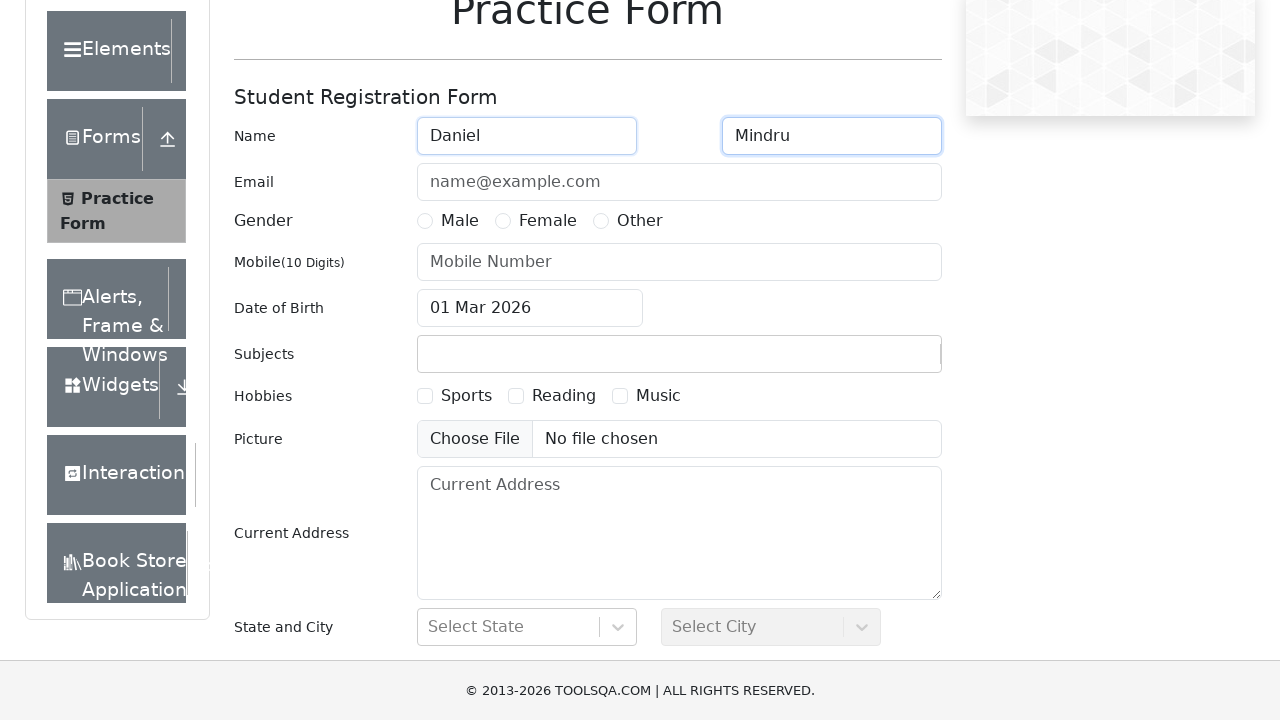

Filled email field with 'daniel@test.com' on #userEmail
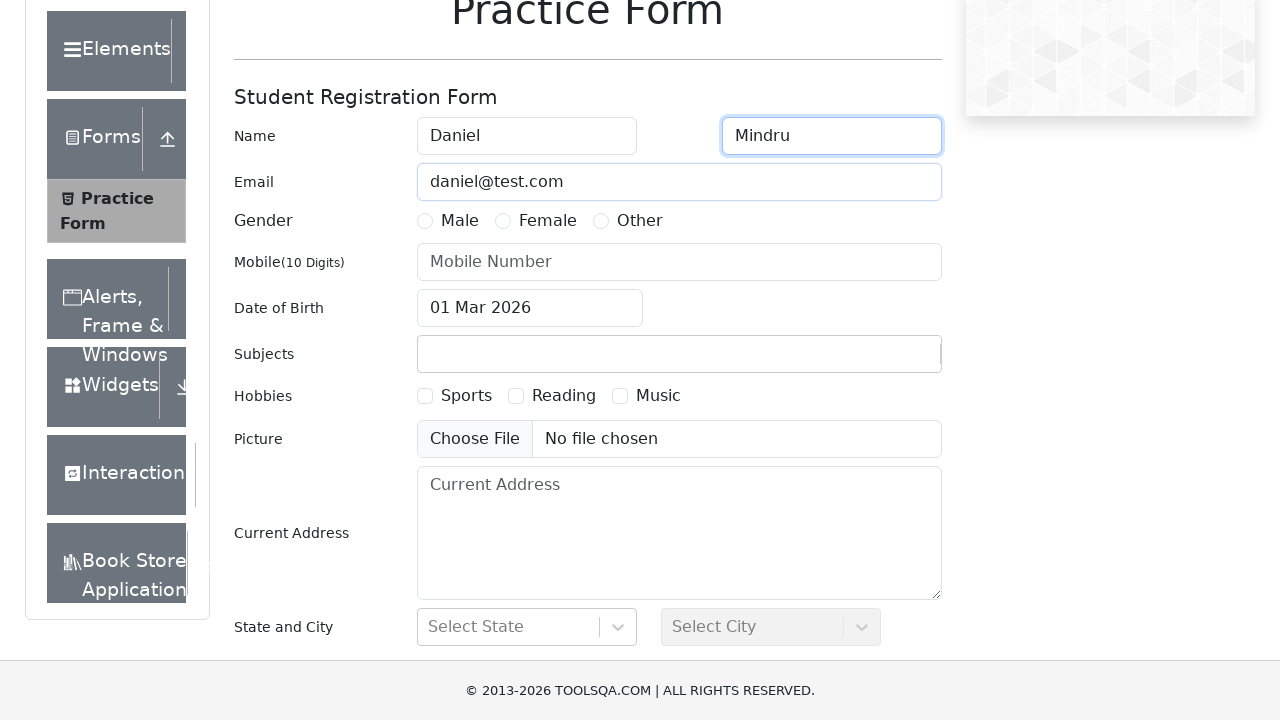

Selected Male gender option at (460, 221) on xpath=//label[@for='gender-radio-1']
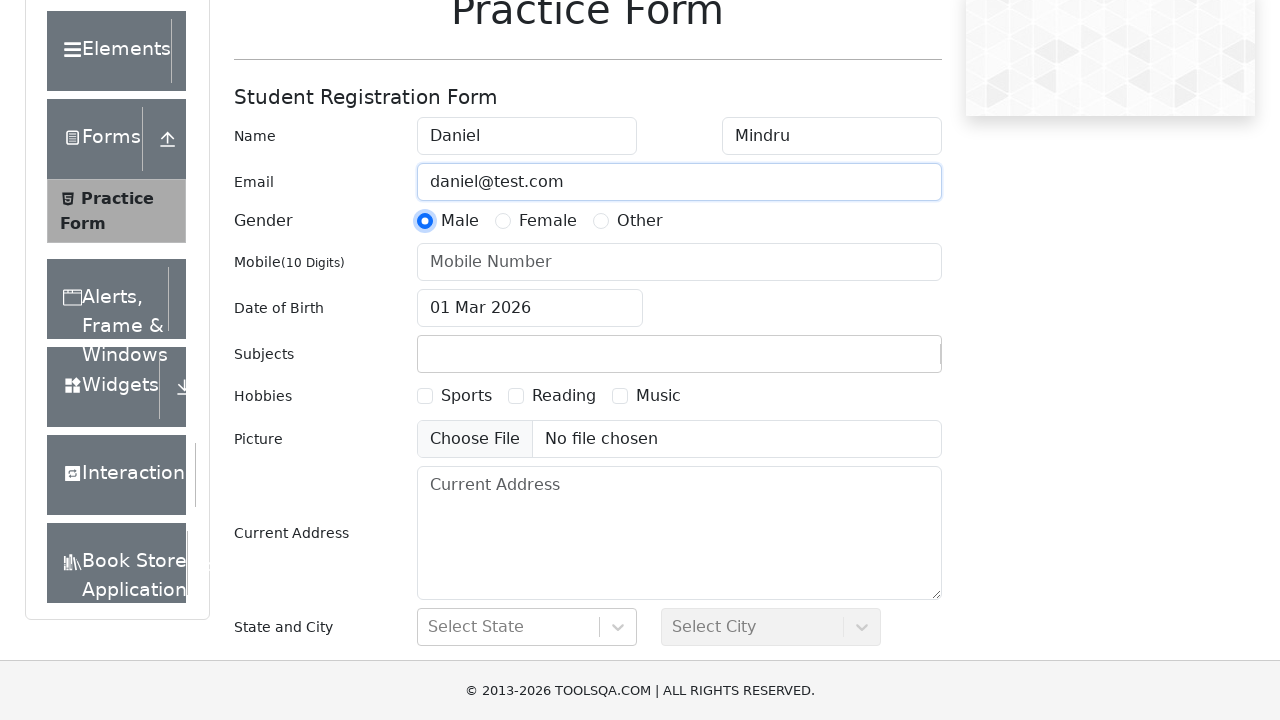

Filled mobile number field with '0740696969' on input[placeholder='Mobile Number']
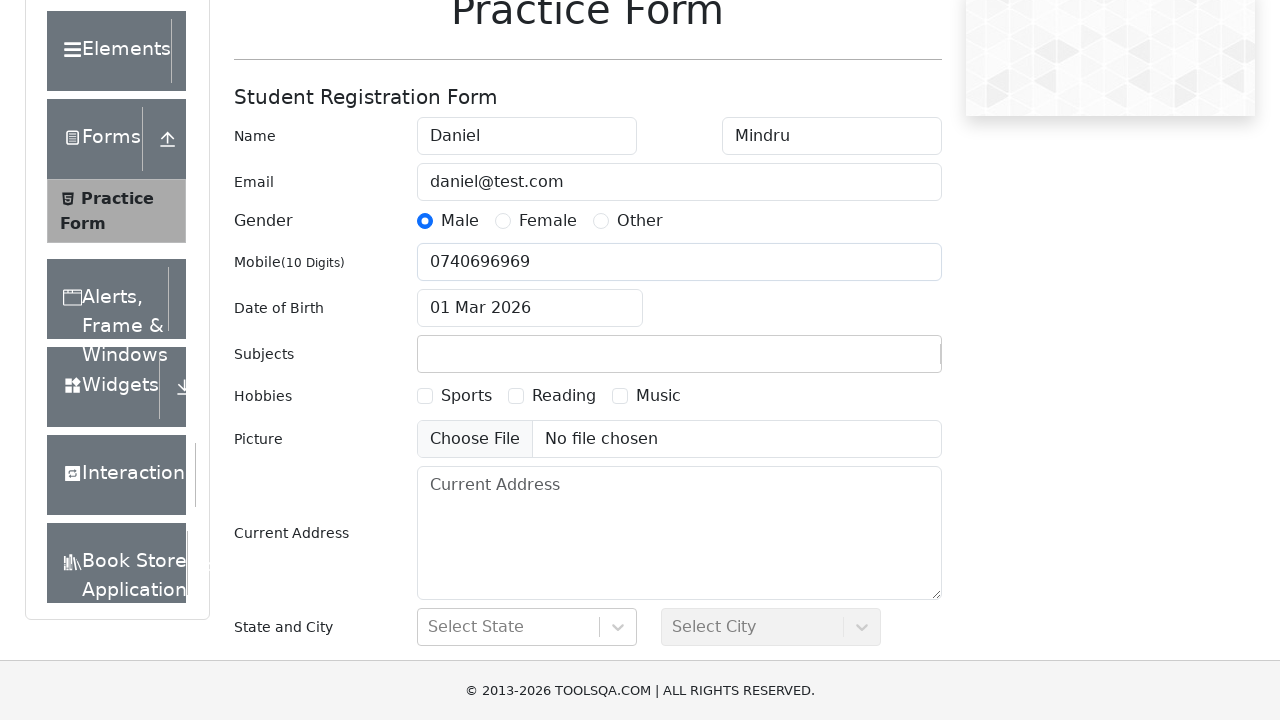

Clicked on date of birth input to open date picker at (530, 308) on #dateOfBirthInput
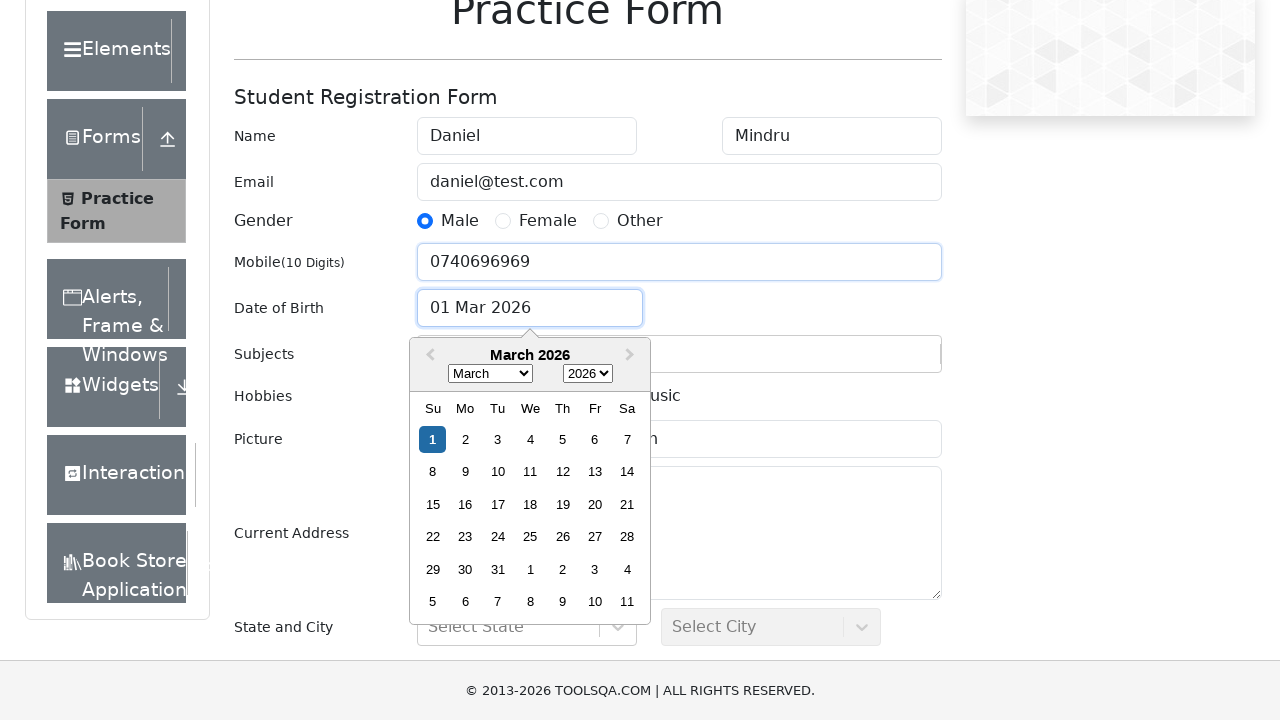

Selected year 1988 from date picker on select.react-datepicker__year-select
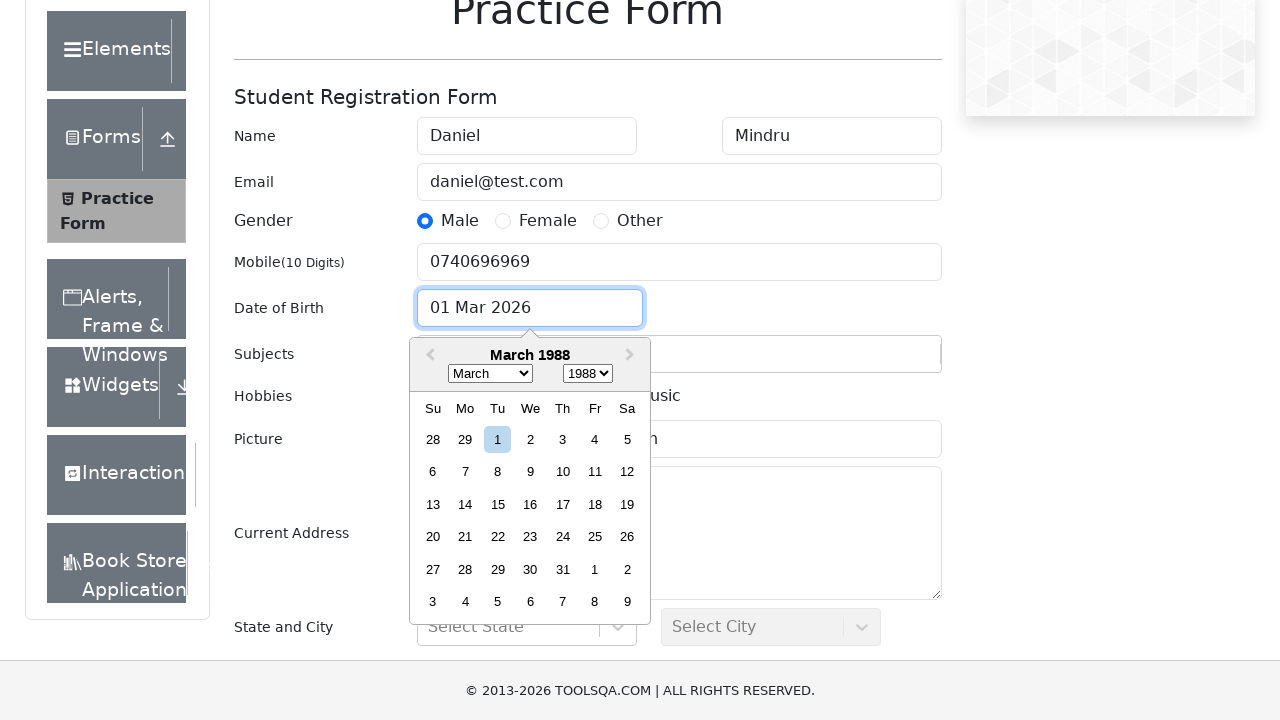

Selected March from date picker month dropdown on select.react-datepicker__month-select
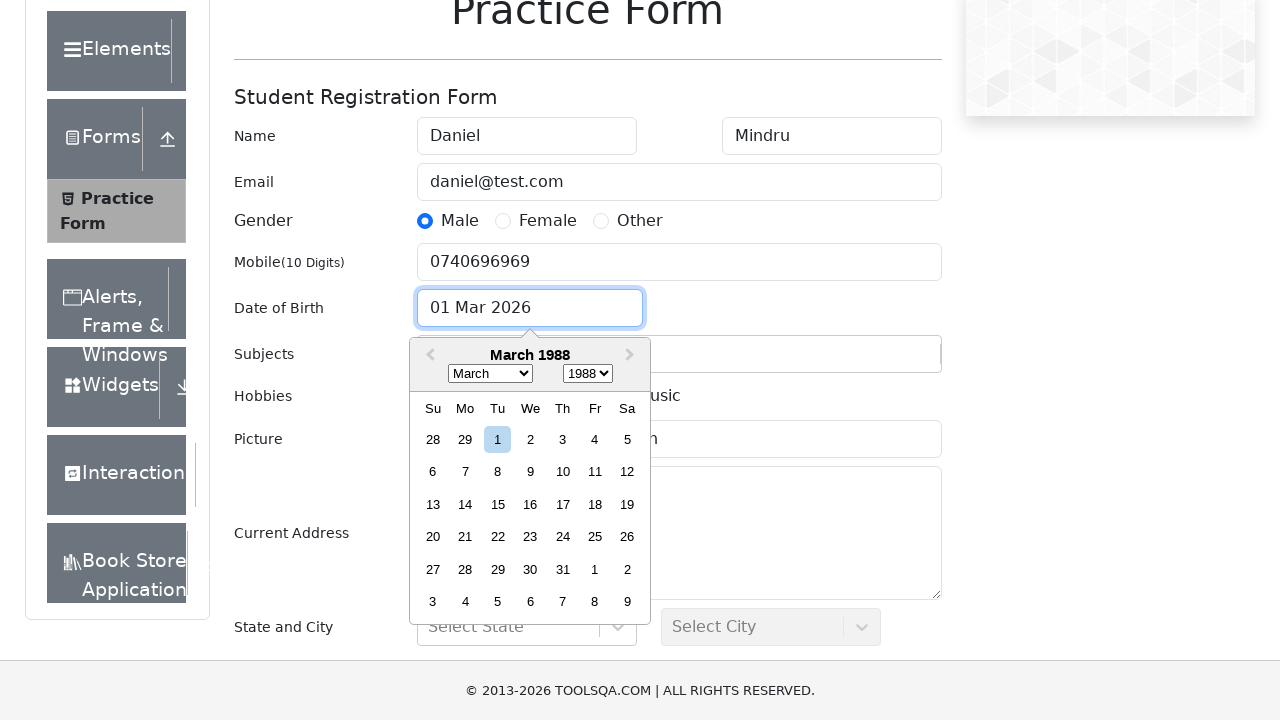

Selected day 30 from date picker at (530, 569) on xpath=//div[@class='react-datepicker__day react-datepicker__day--030']
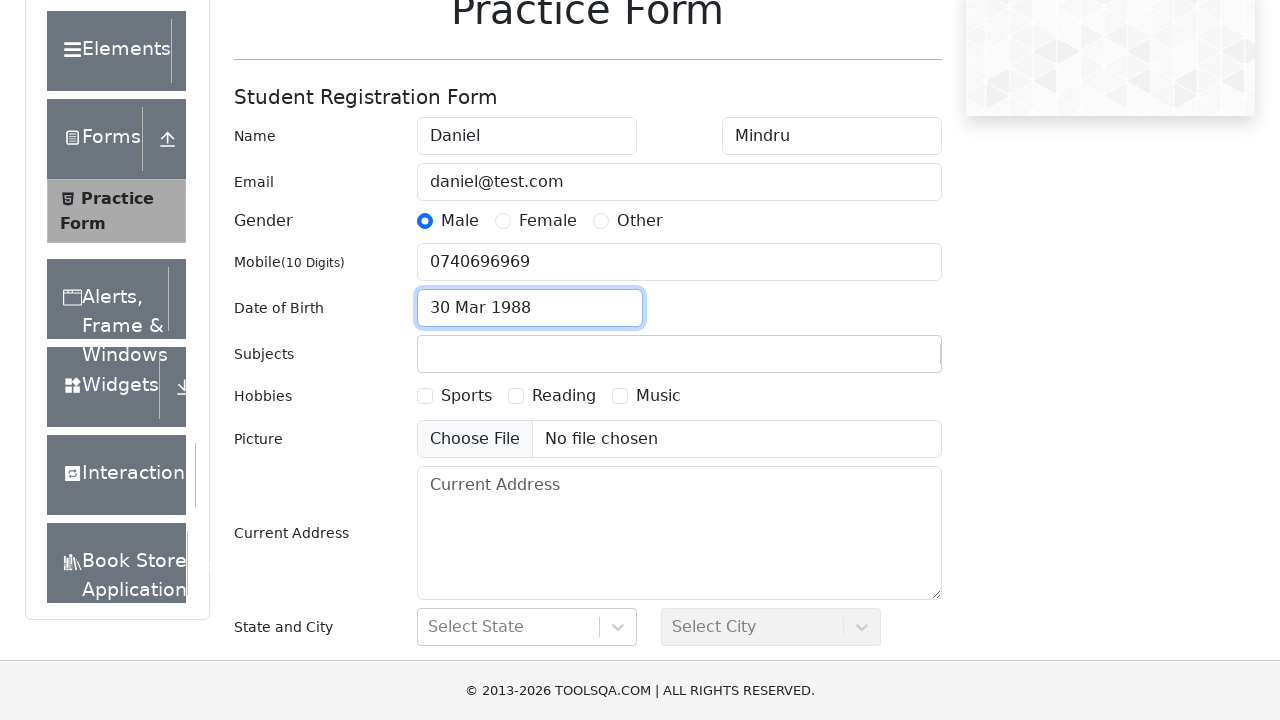

Entered 'Social Studies' in subjects field on #subjectsInput
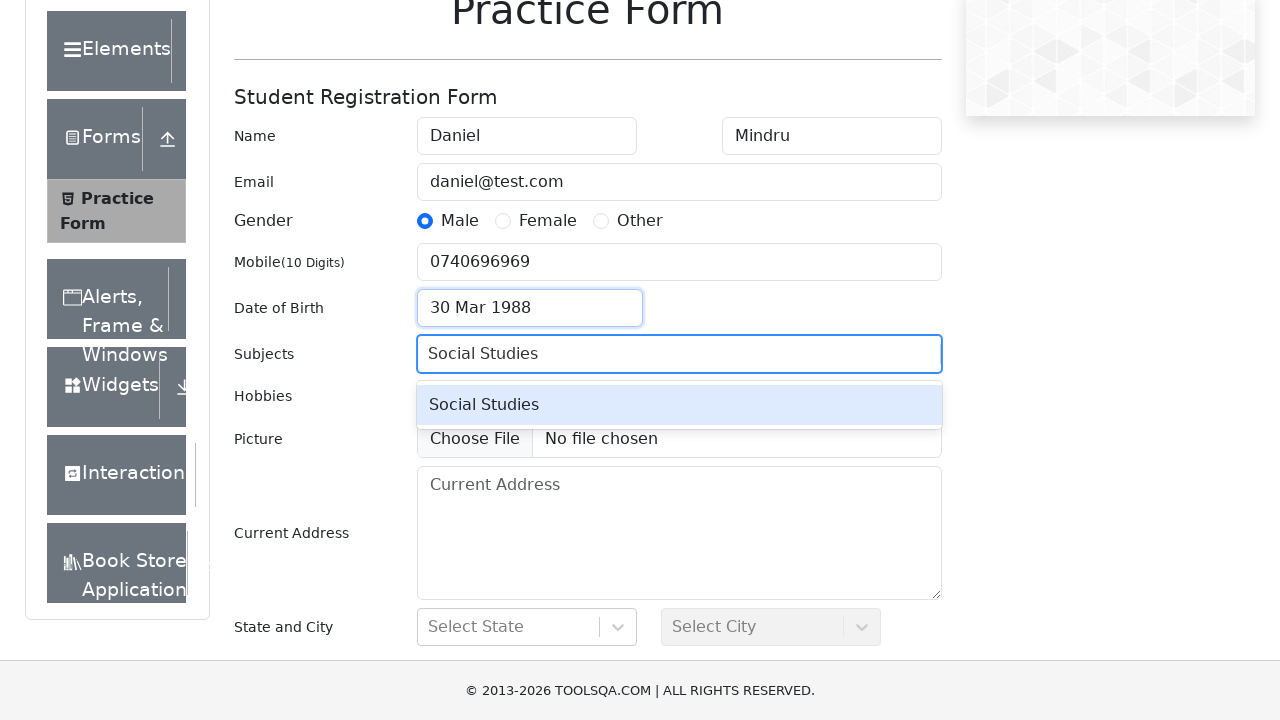

Pressed Enter to confirm 'Social Studies' subject on #subjectsInput
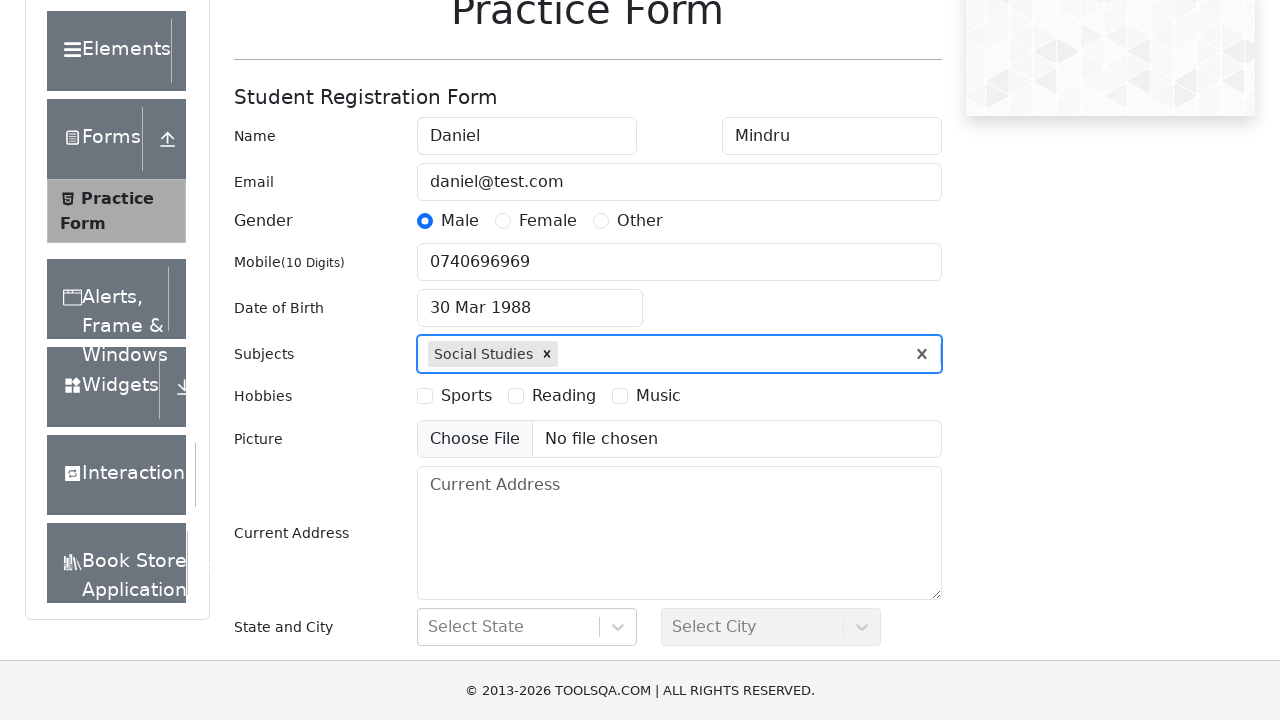

Entered 'Maths' in subjects field on #subjectsInput
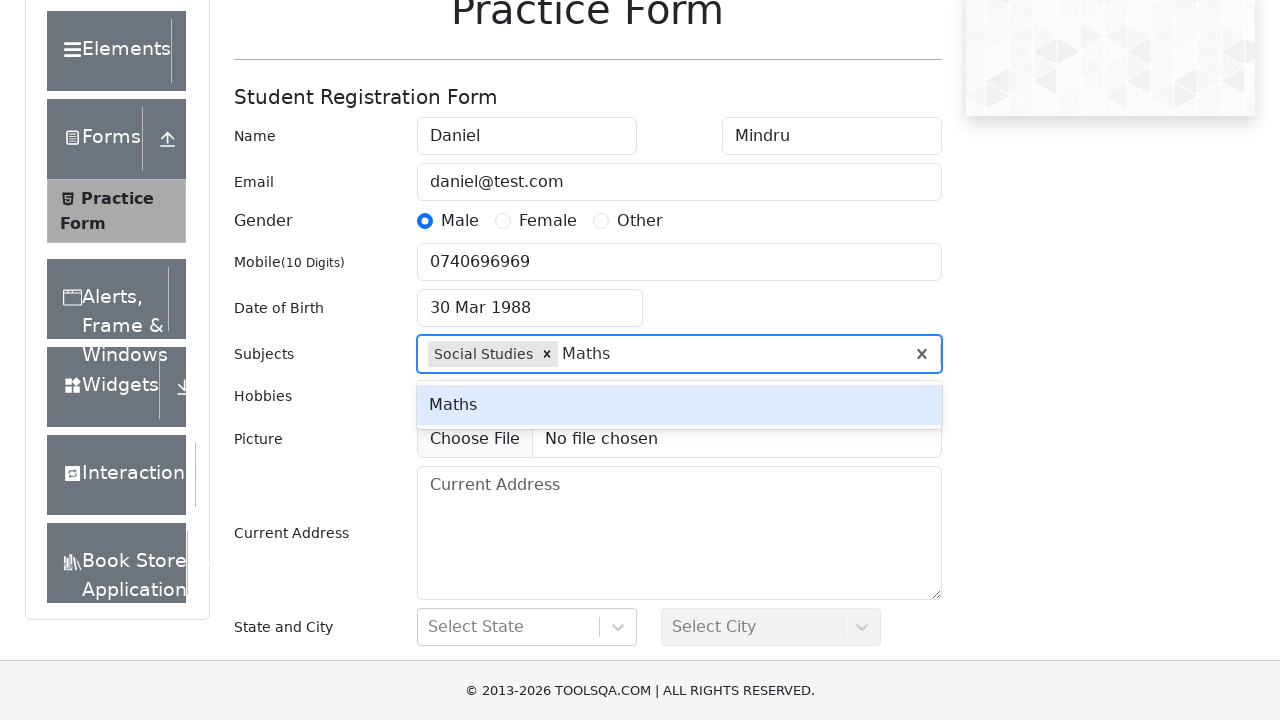

Pressed Enter to confirm 'Maths' subject on #subjectsInput
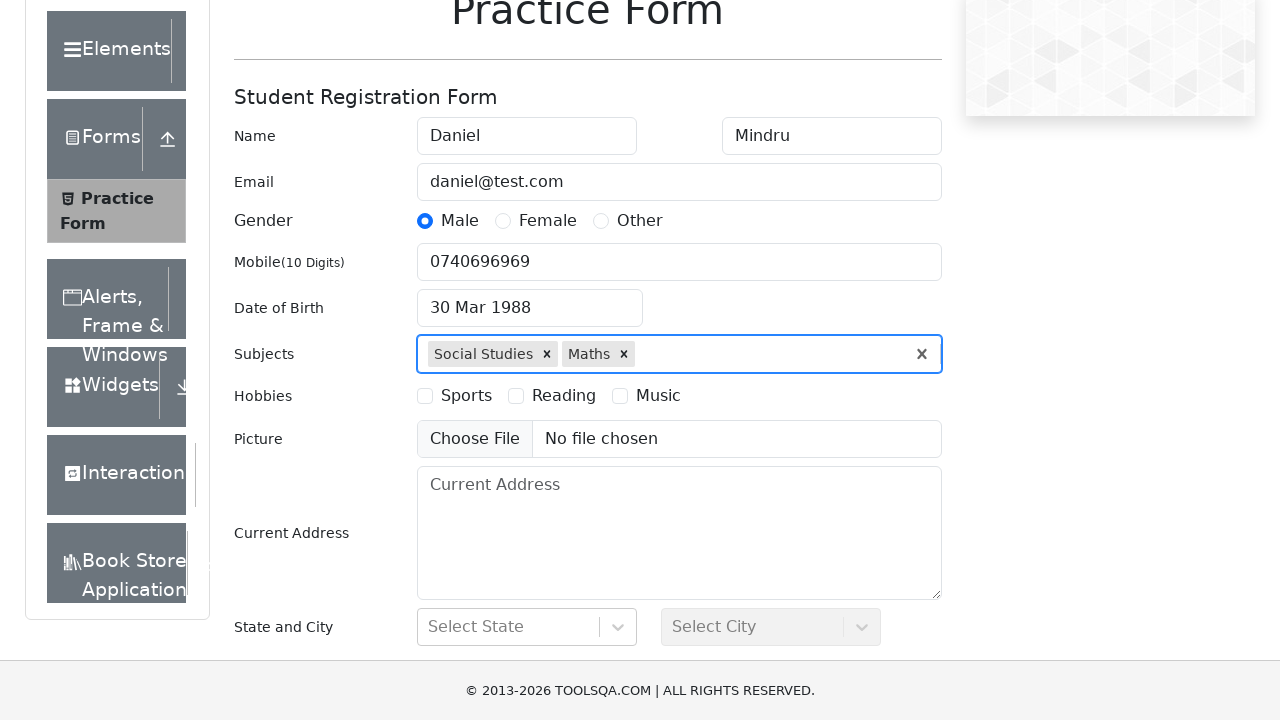

Entered 'History' in subjects field on #subjectsInput
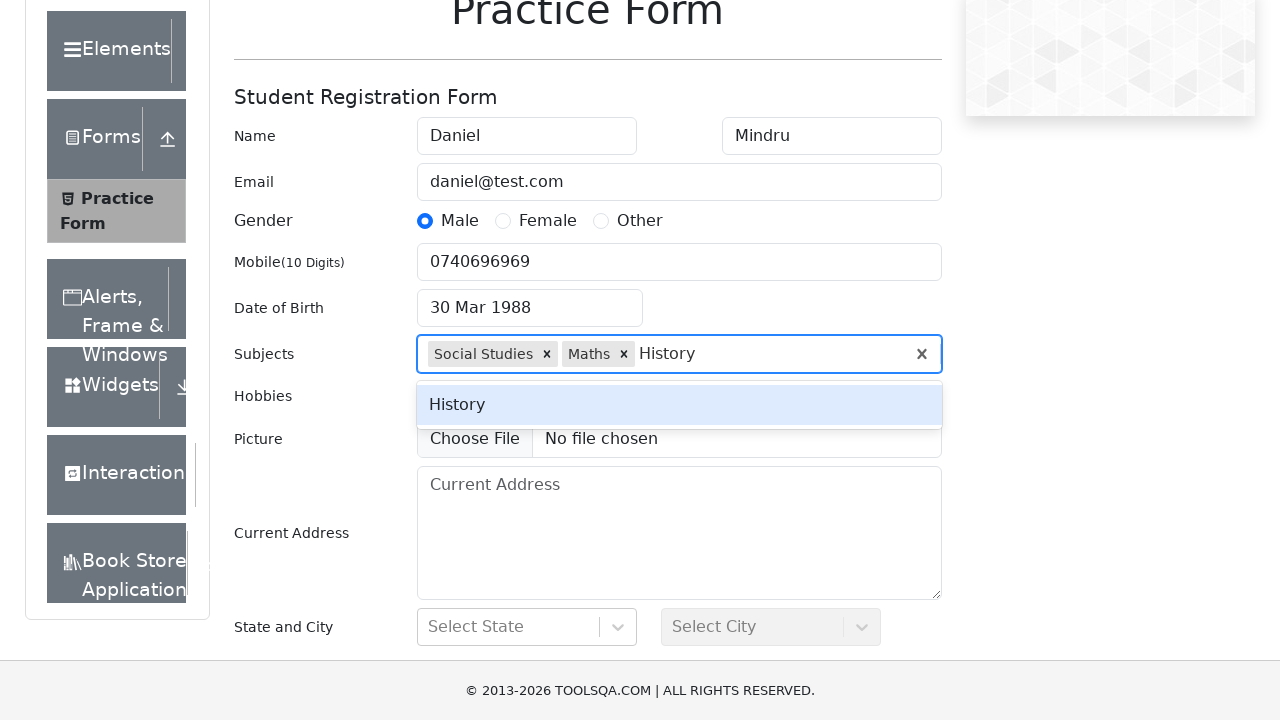

Pressed Enter to confirm 'History' subject on #subjectsInput
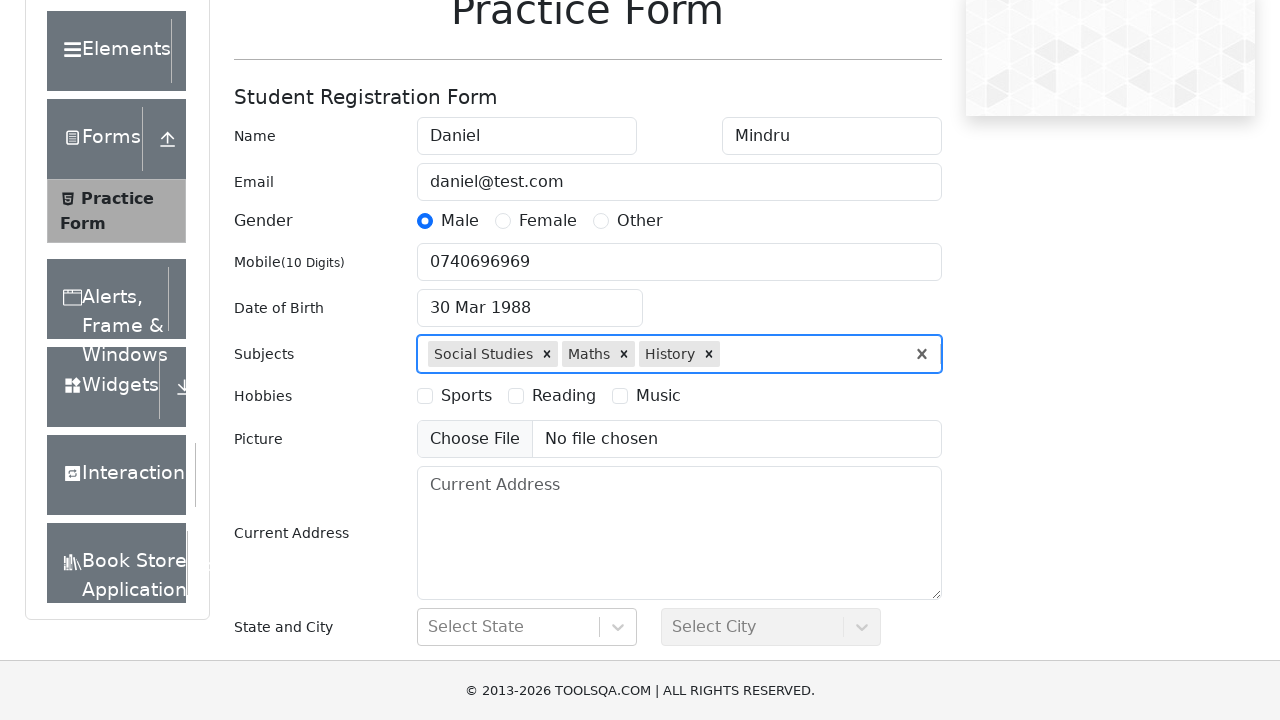

Selected Sports hobby checkbox at (466, 396) on xpath=//label[@for='hobbies-checkbox-1']
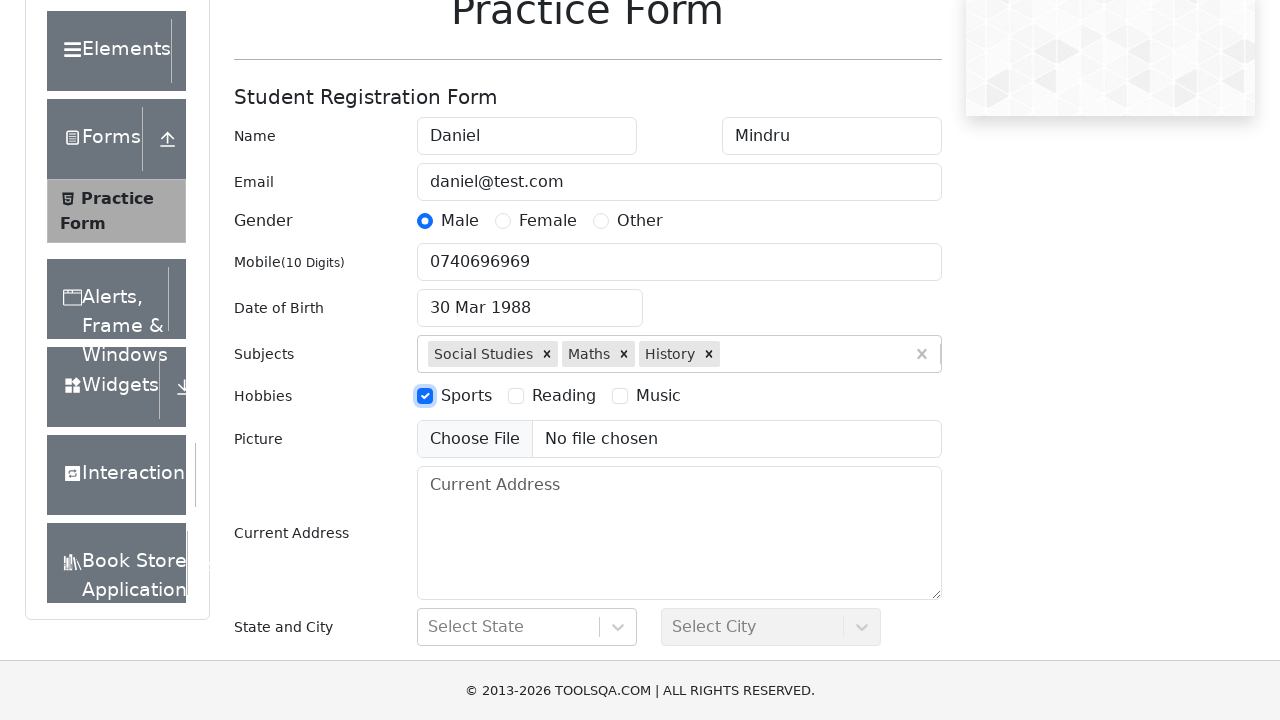

Selected Music hobby checkbox at (658, 396) on xpath=//label[@for='hobbies-checkbox-3']
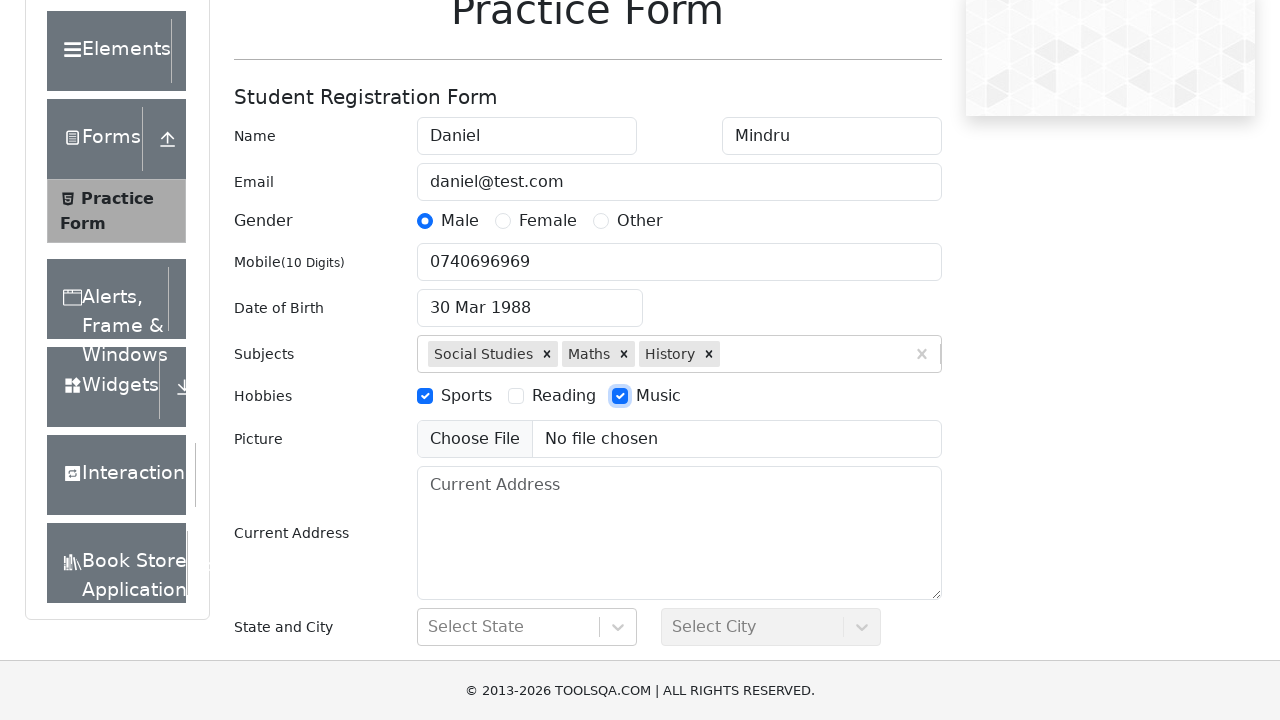

Filled current address field with multi-line address on #currentAddress
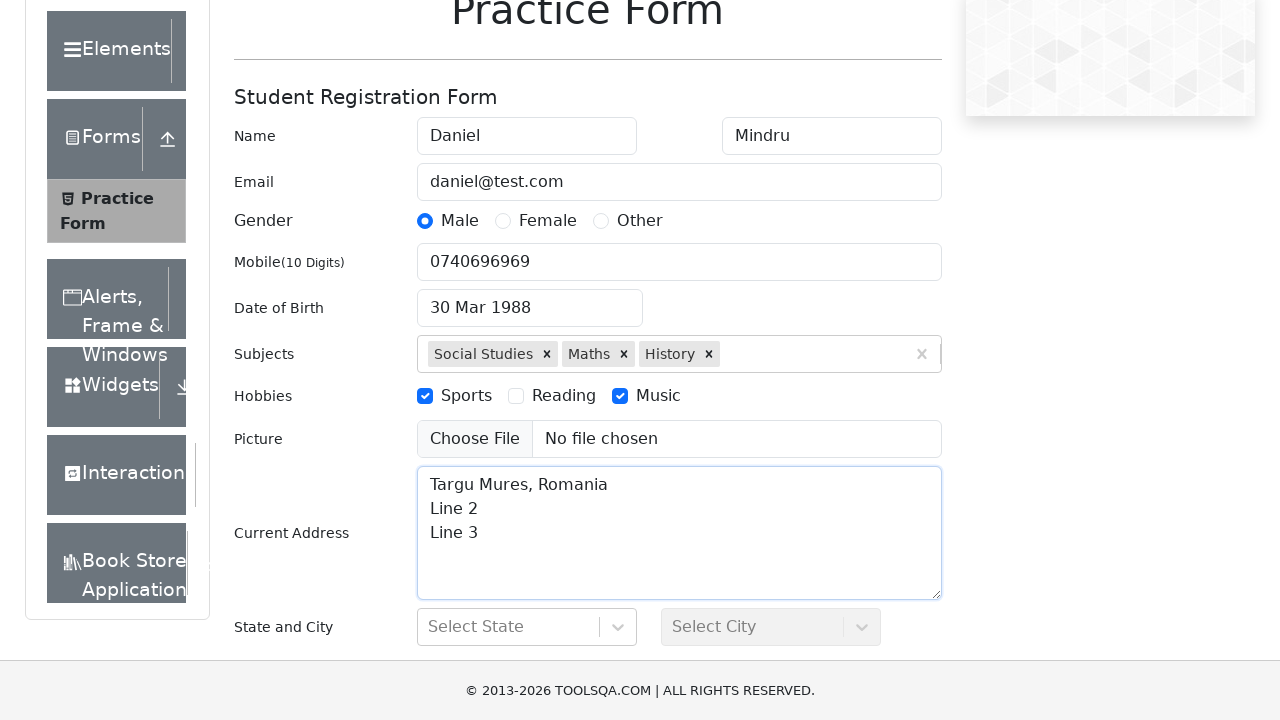

Clicked on state selection dropdown at (430, 627) on #react-select-3-input
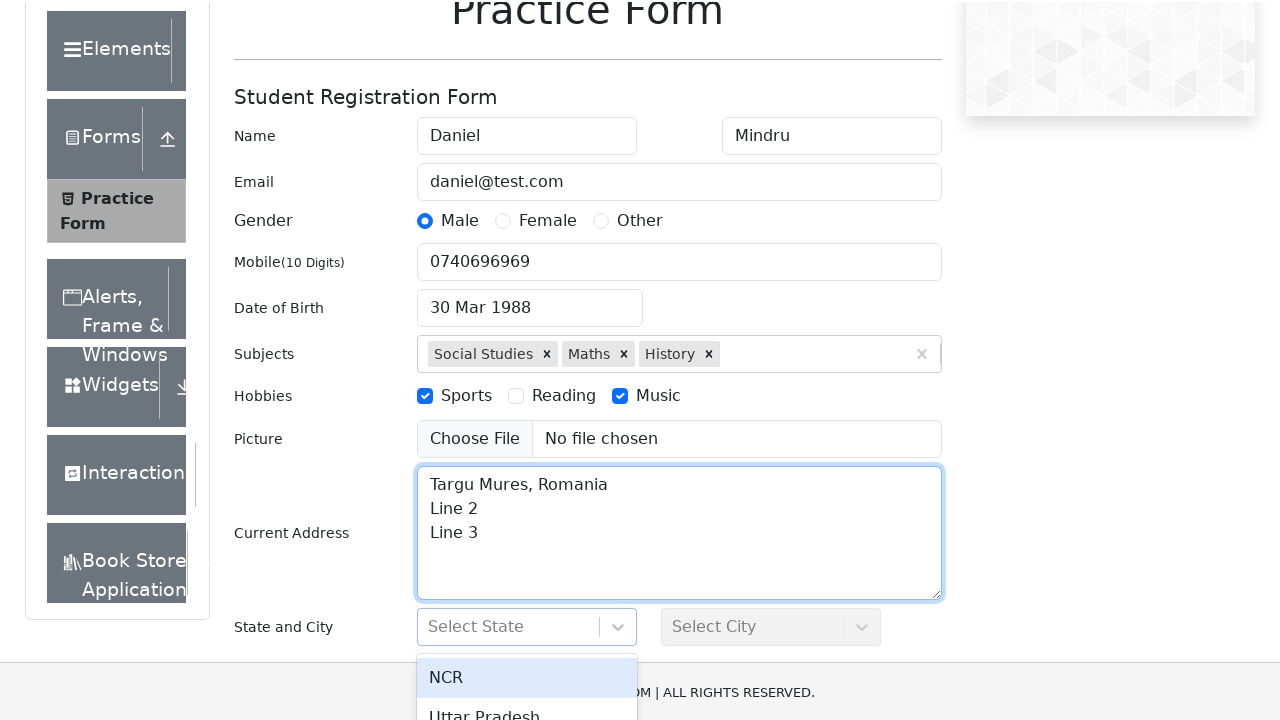

Typed 'NCR' in state selection field on #react-select-3-input
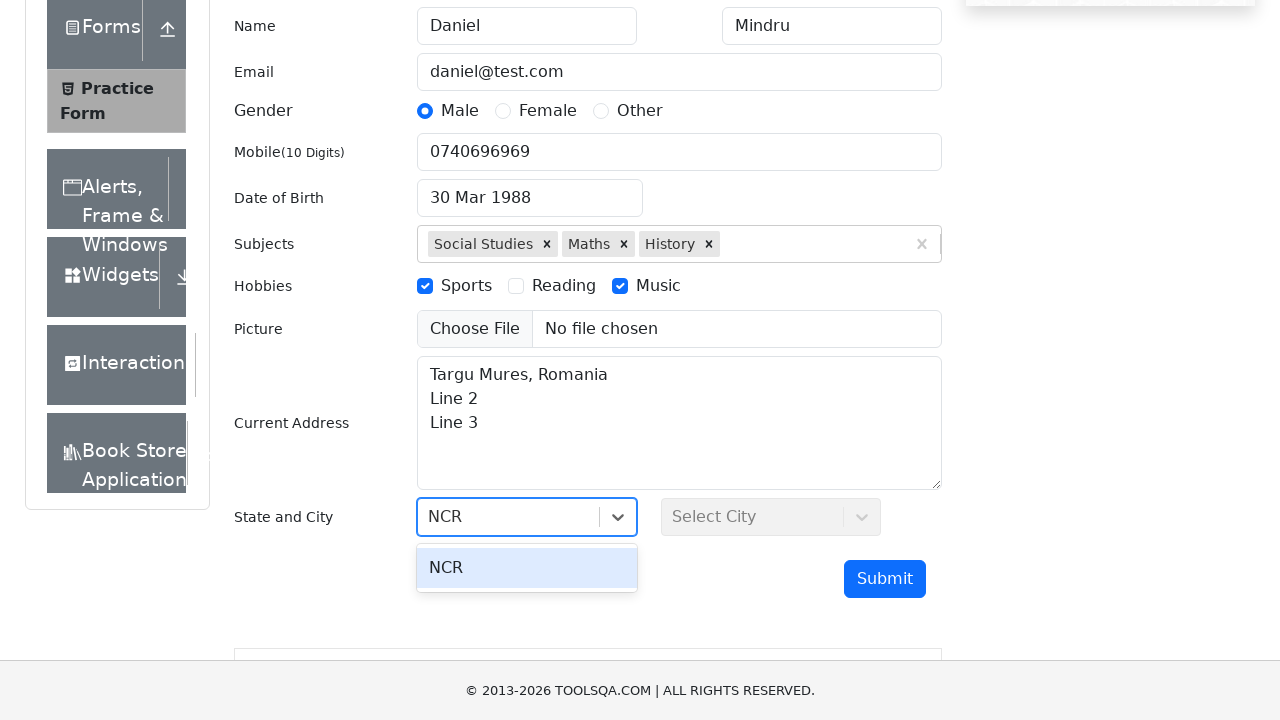

Pressed Enter to confirm NCR state selection on #react-select-3-input
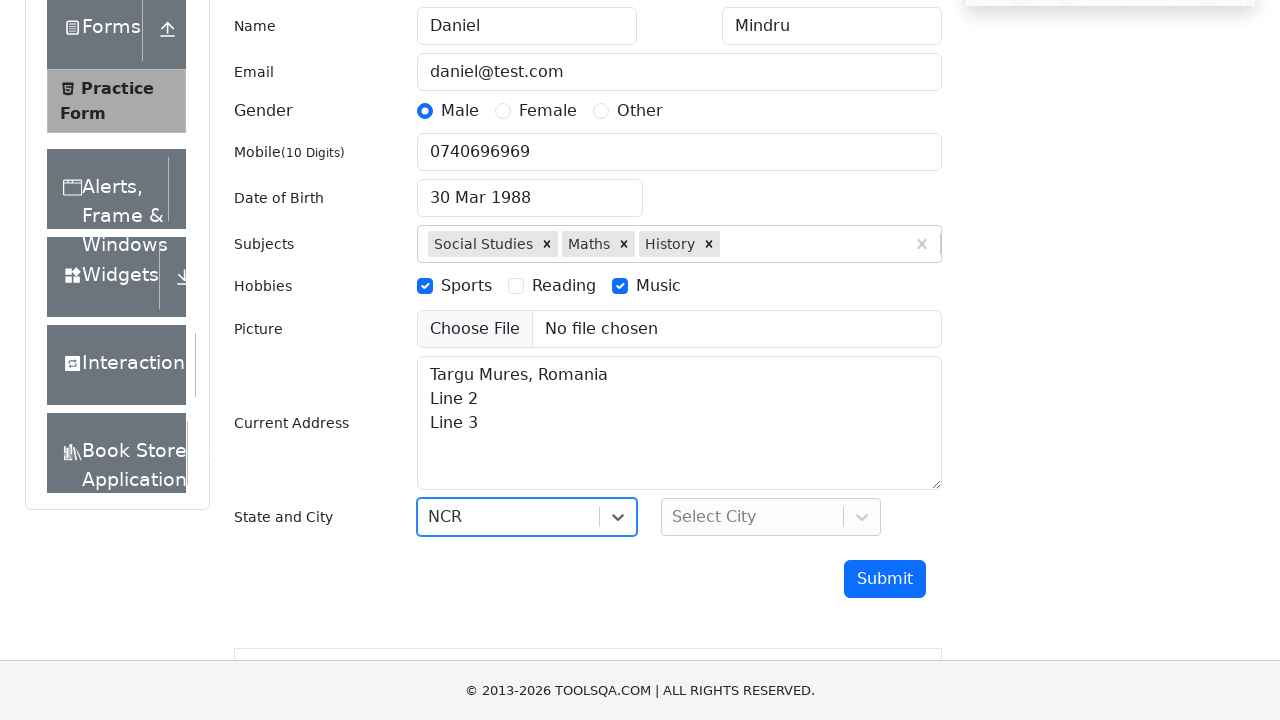

Clicked on city selection dropdown at (674, 517) on #react-select-4-input
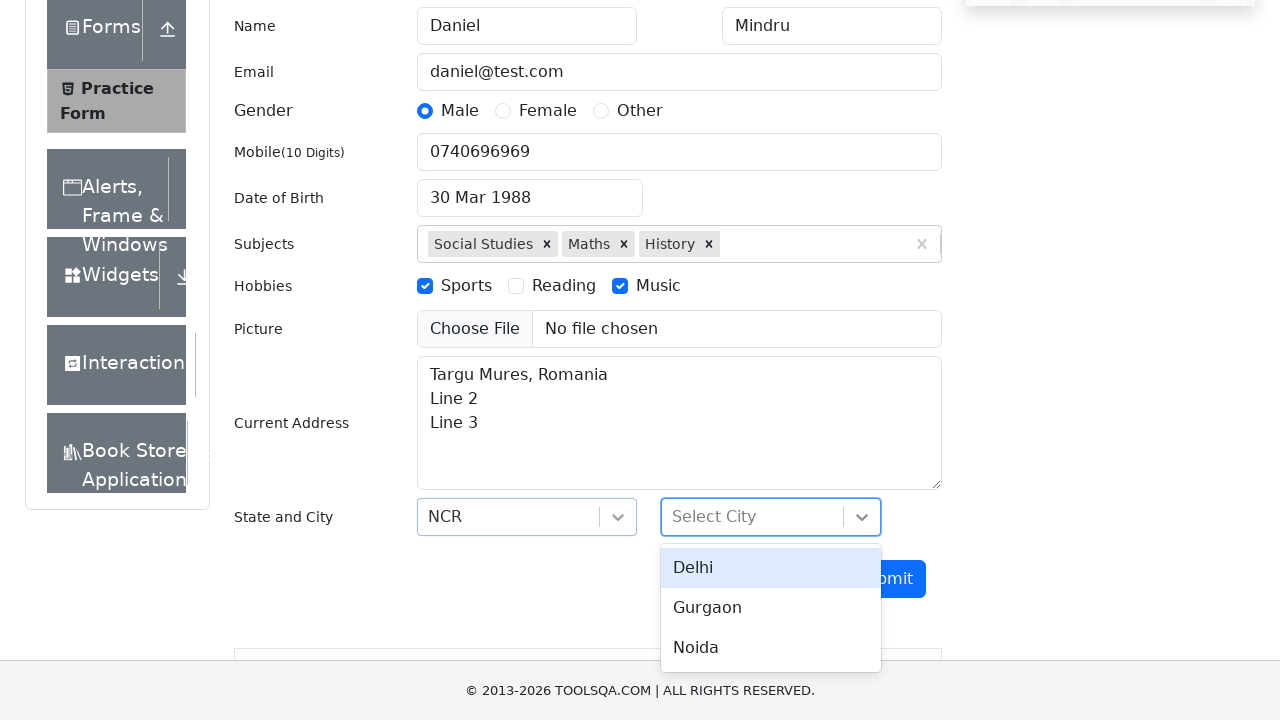

Typed 'Delhi' in city selection field on #react-select-4-input
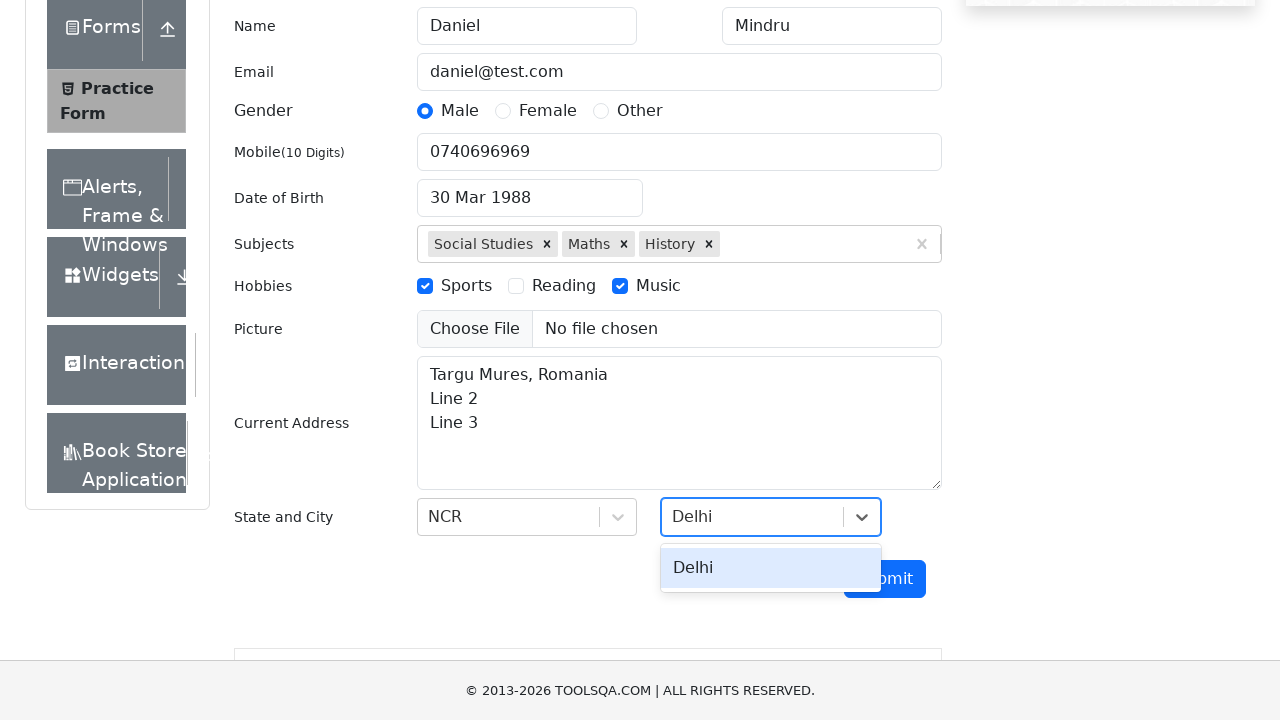

Pressed Enter to confirm Delhi city selection on #react-select-4-input
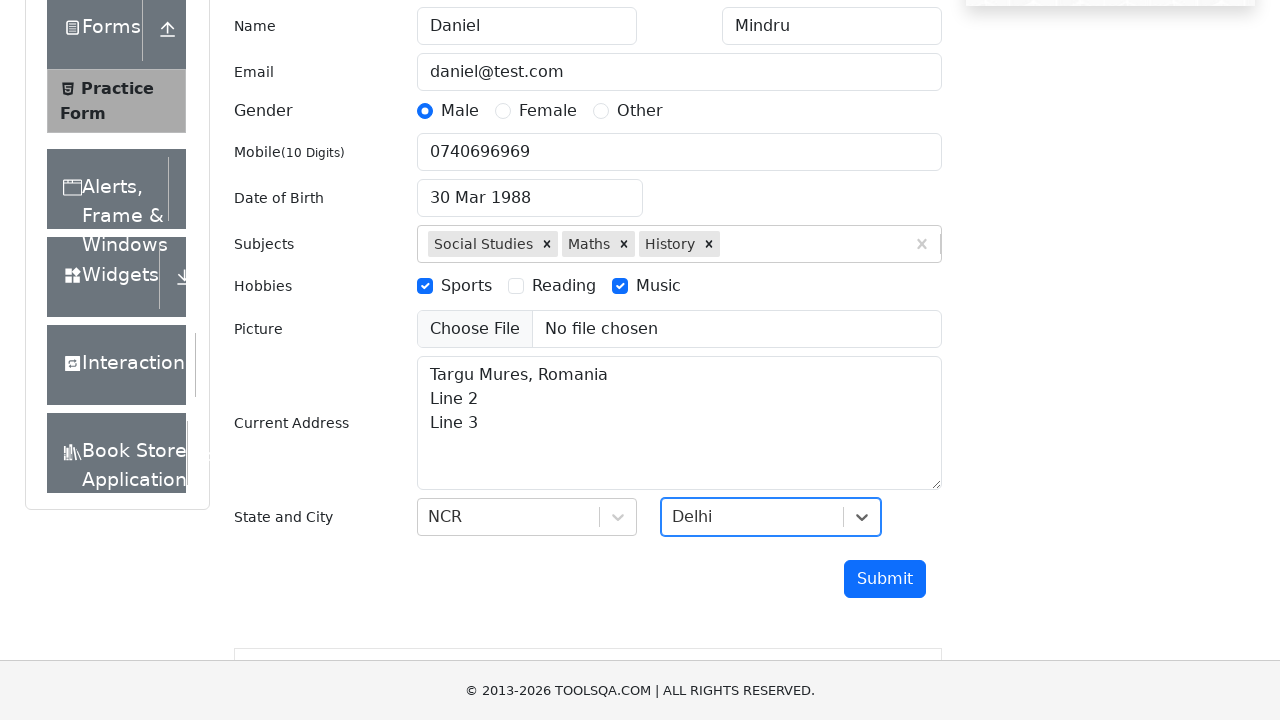

Clicked submit button to submit the practice form at (885, 579) on #submit
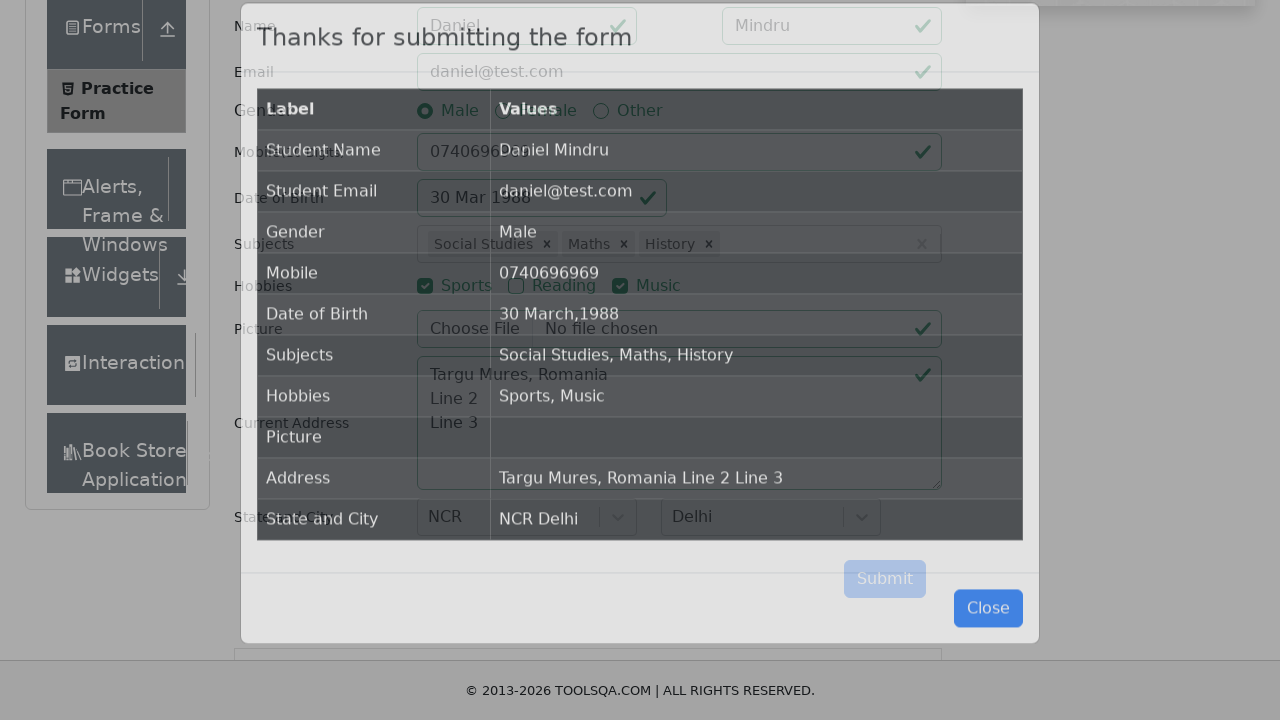

Waited for submission confirmation table to appear
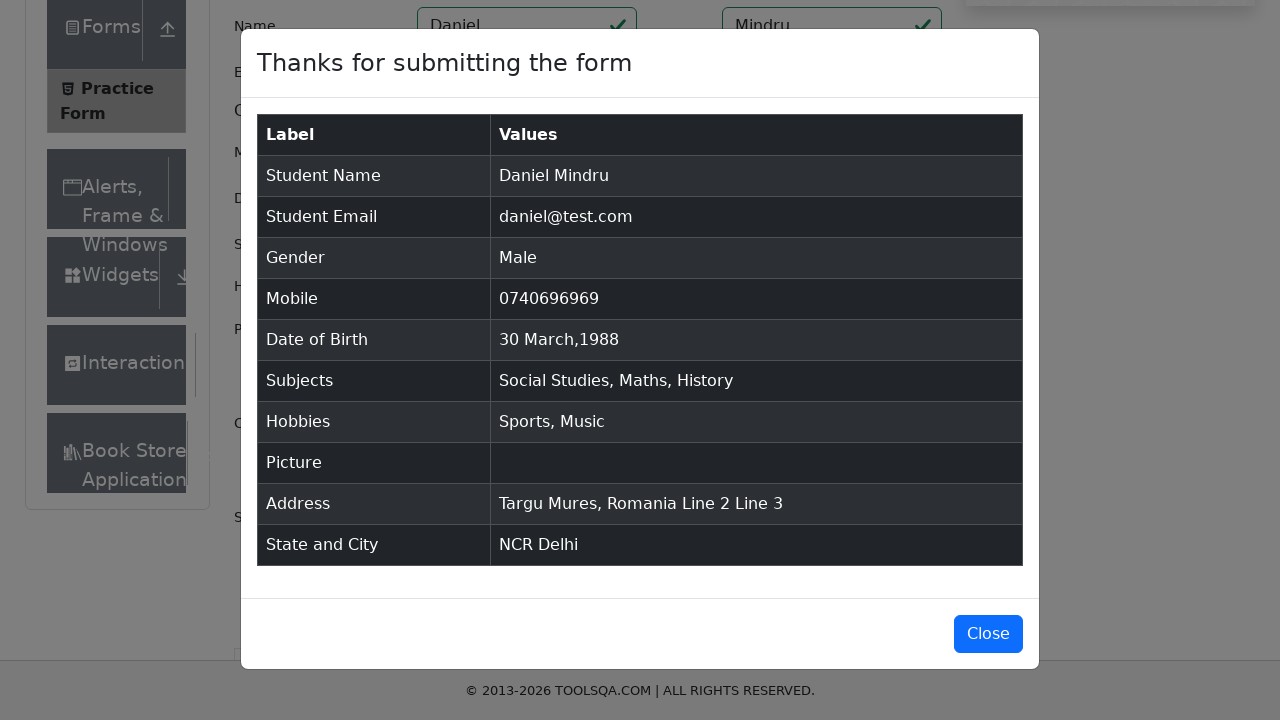

Verified that submitted data 'Daniel Mindru' is displayed in confirmation
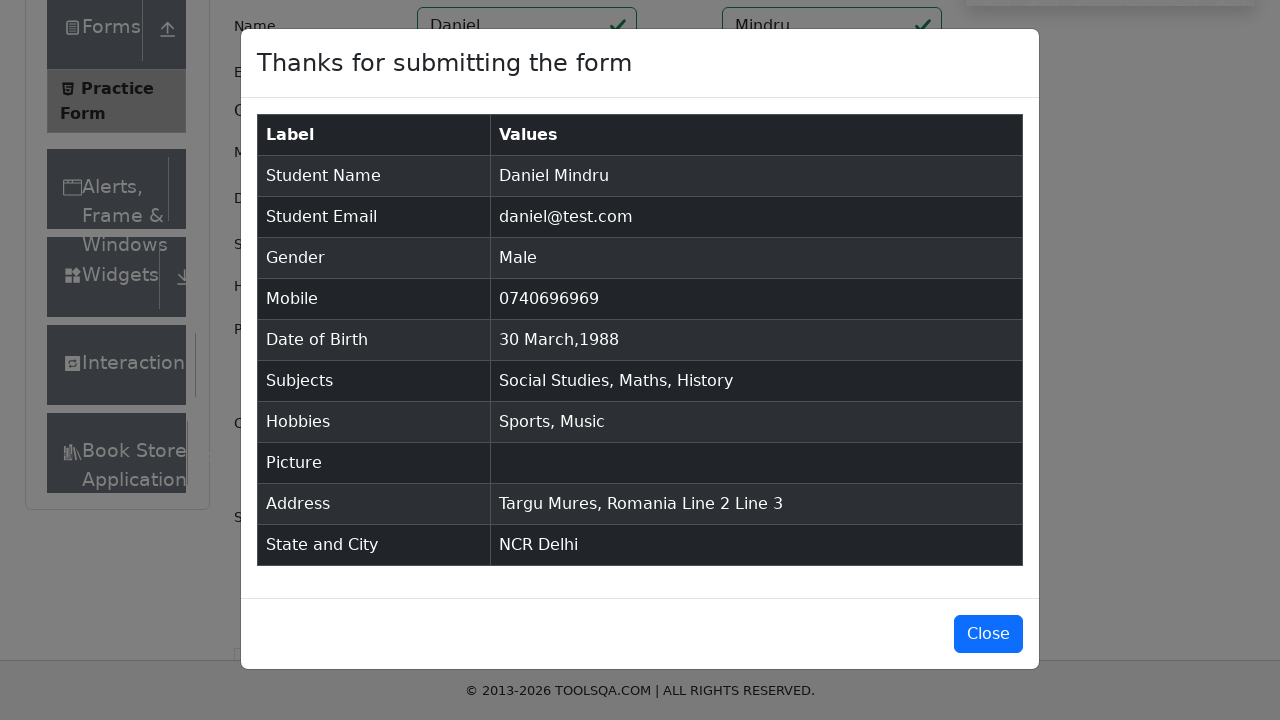

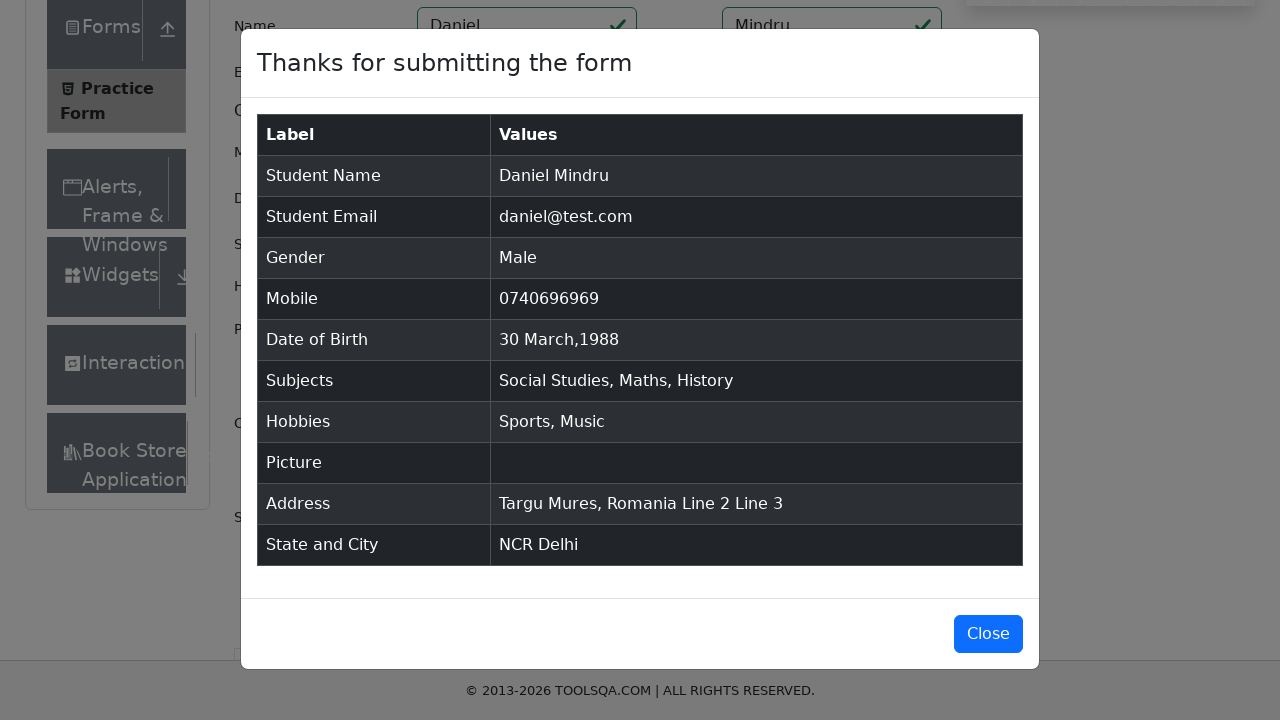